Tests login with empty credentials, maximizes window, and closes the error message

Starting URL: https://the-internet.herokuapp.com/

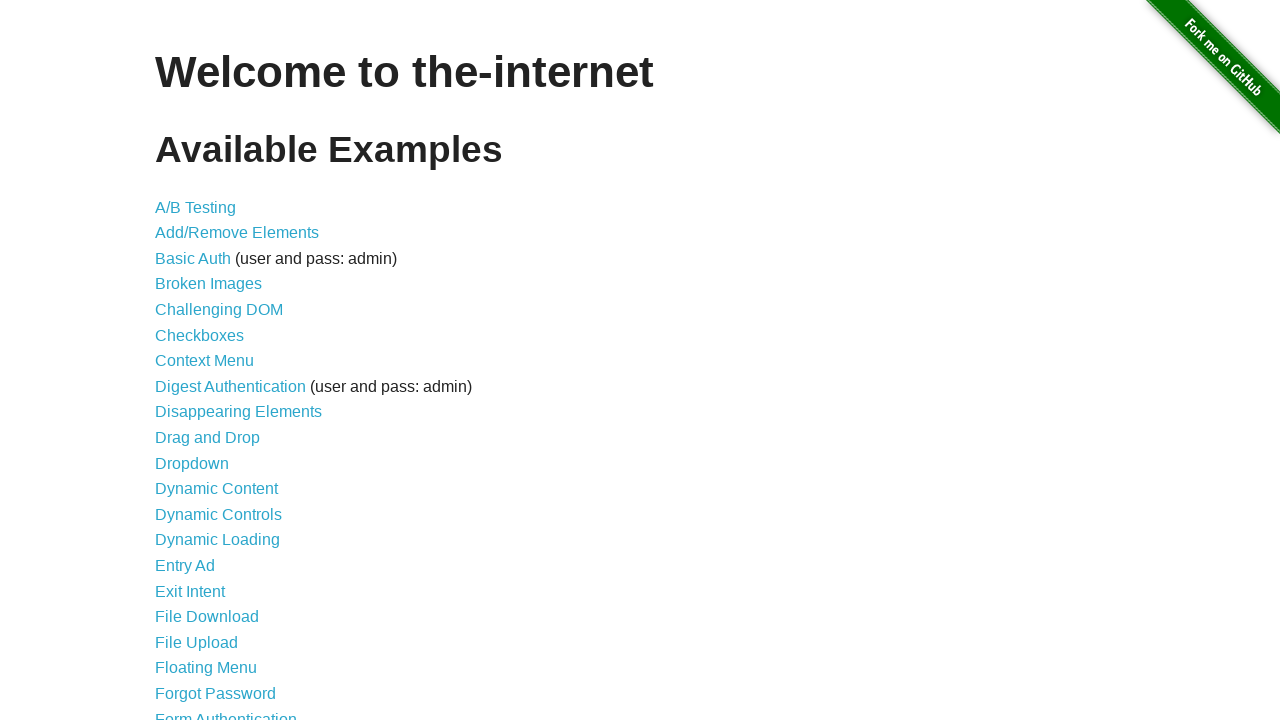

Clicked on Form Authentication link at (226, 712) on text=Form Authentication
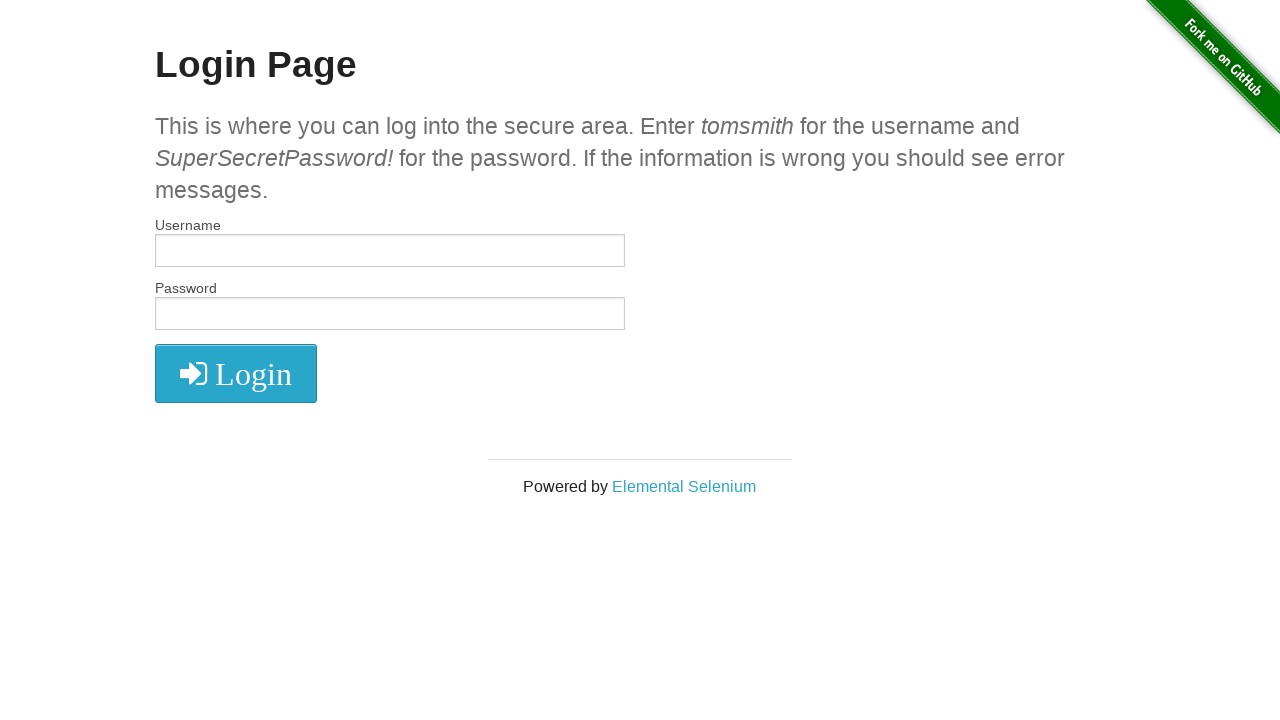

Left username field empty on input[name='username']
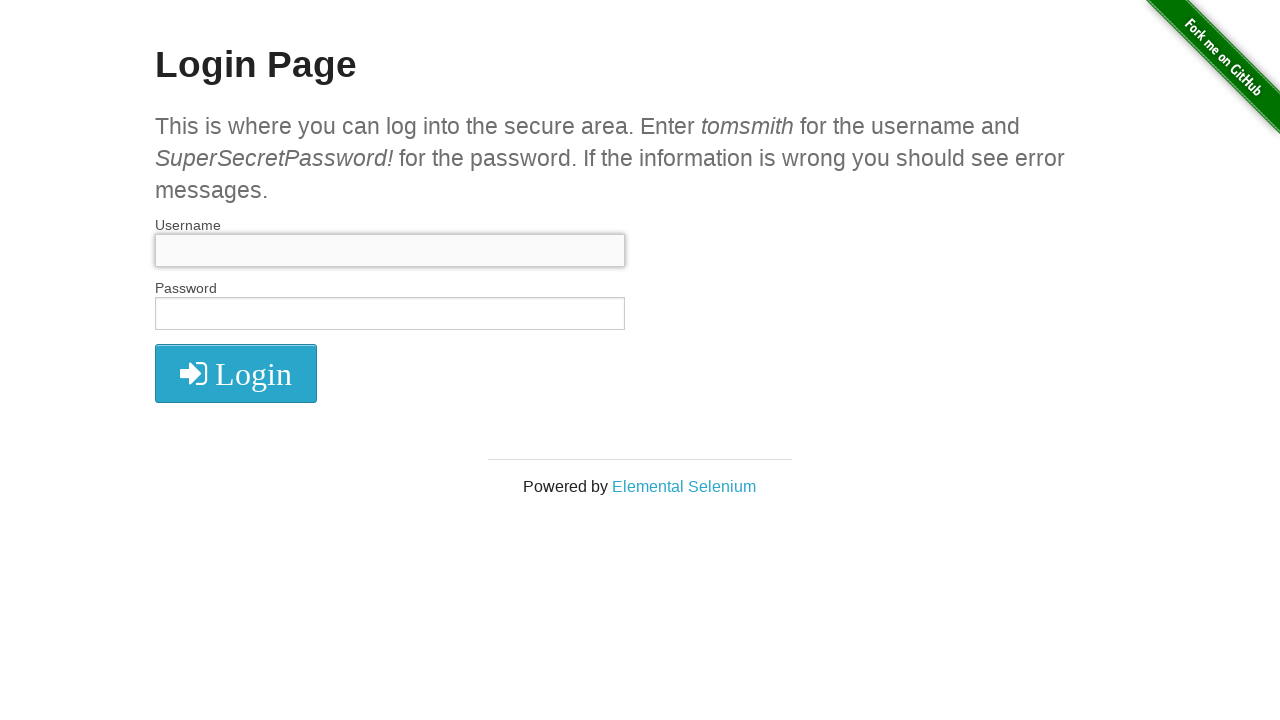

Left password field empty on input[name='password']
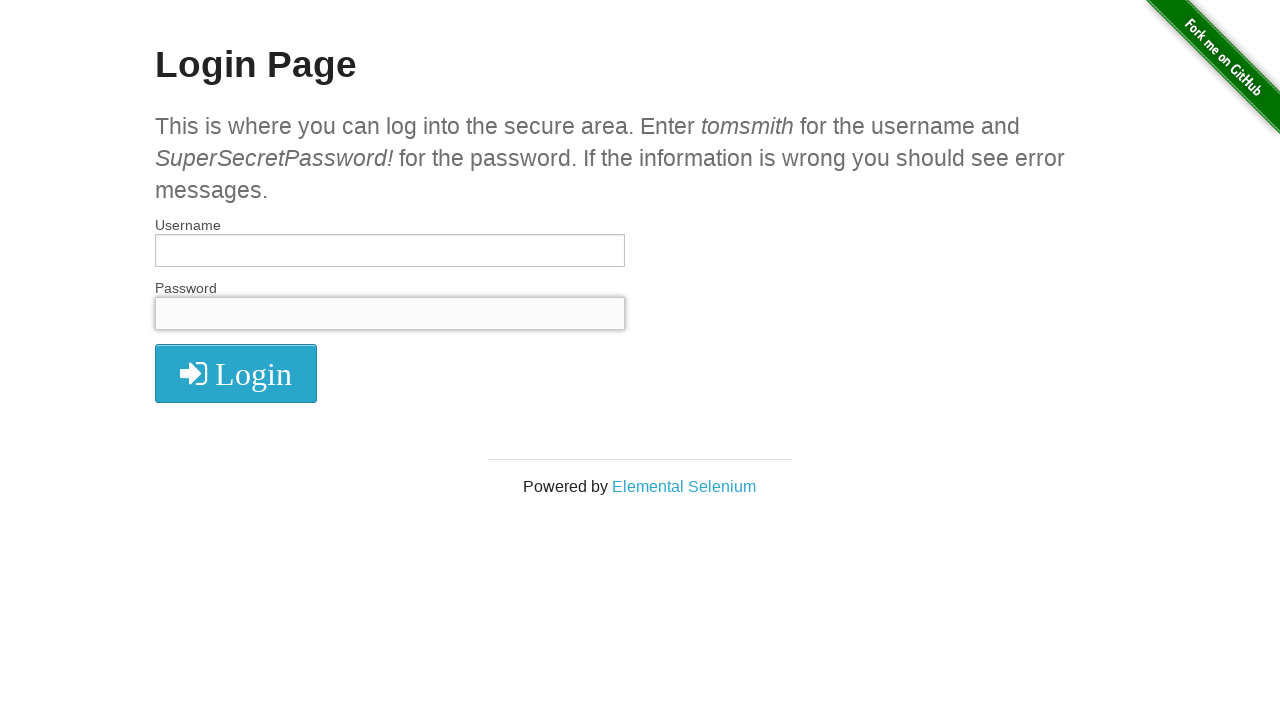

Clicked login button with empty credentials at (236, 374) on i
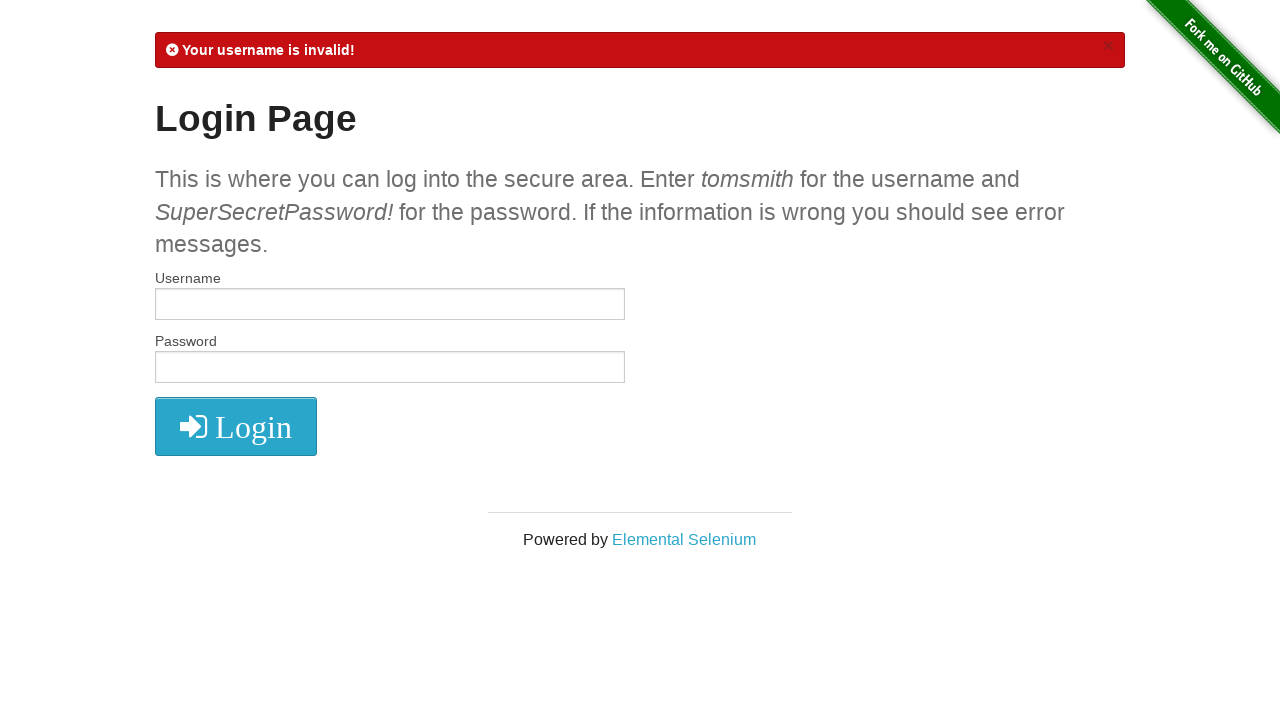

Error message appeared
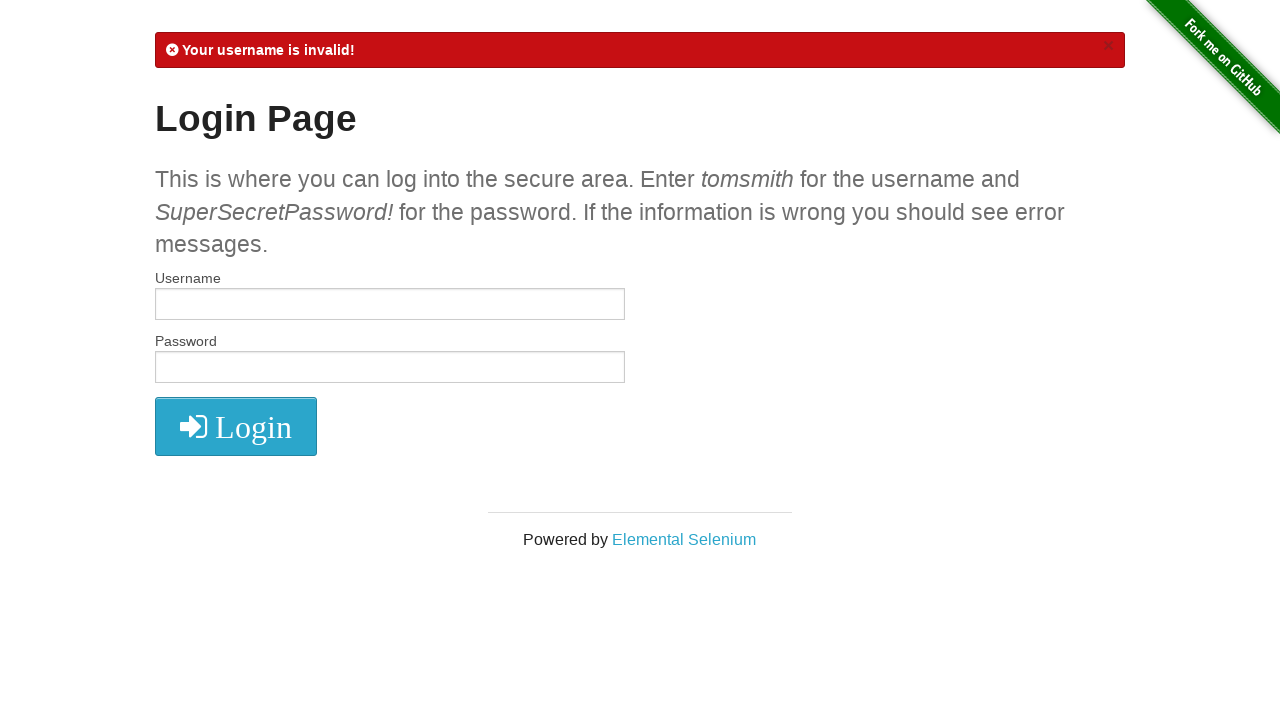

Closed error message at (1108, 46) on .close
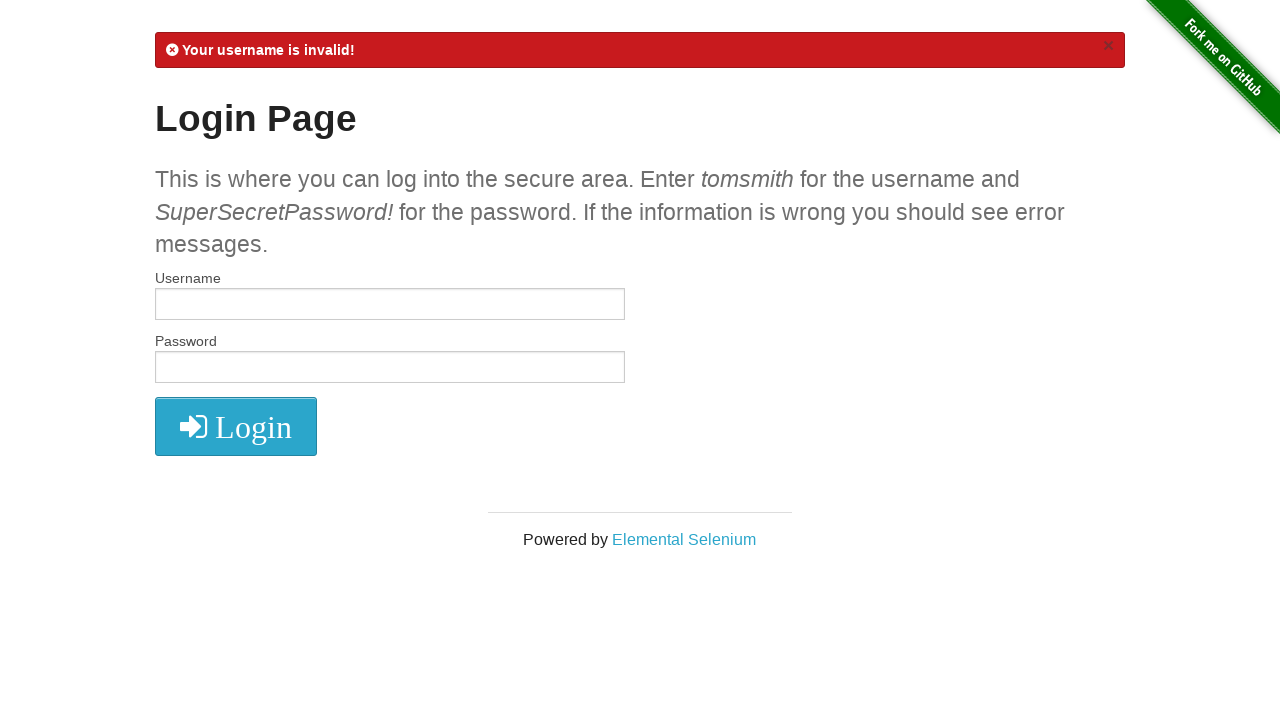

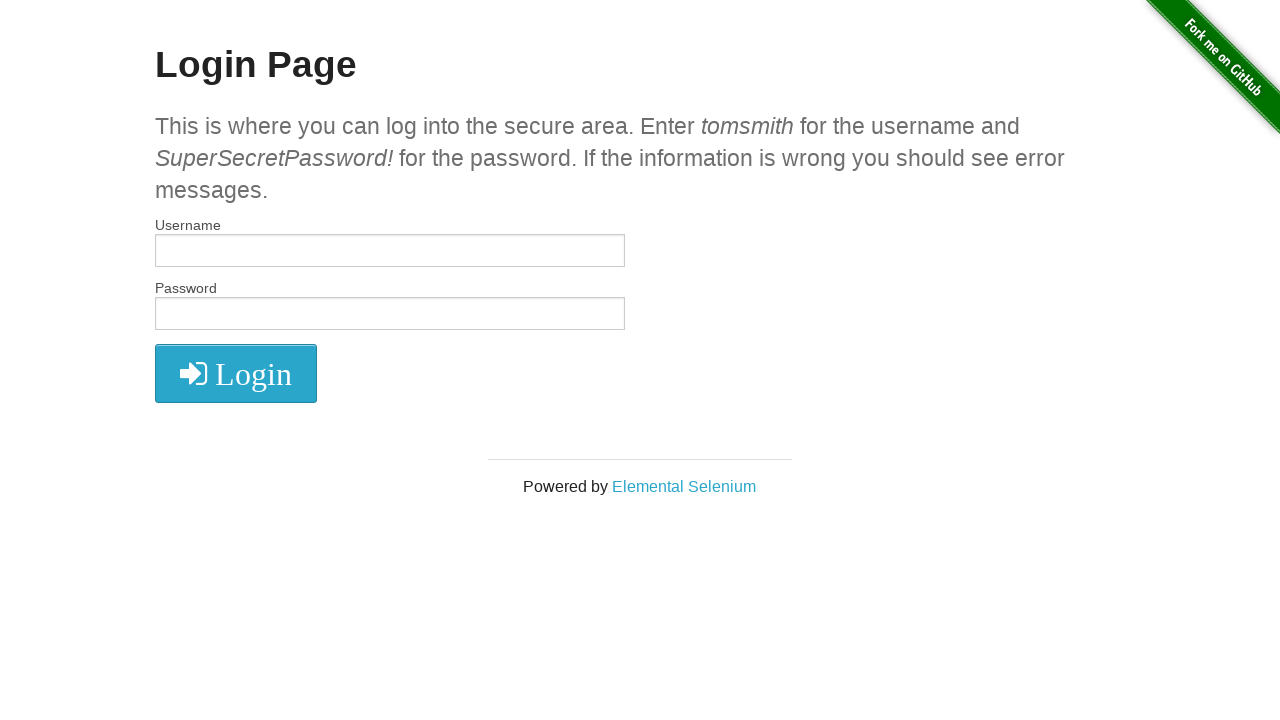